Tests checkbox and radio button selection, and show/hide functionality of a text field on an automation practice page

Starting URL: https://rahulshettyacademy.com/AutomationPractice/

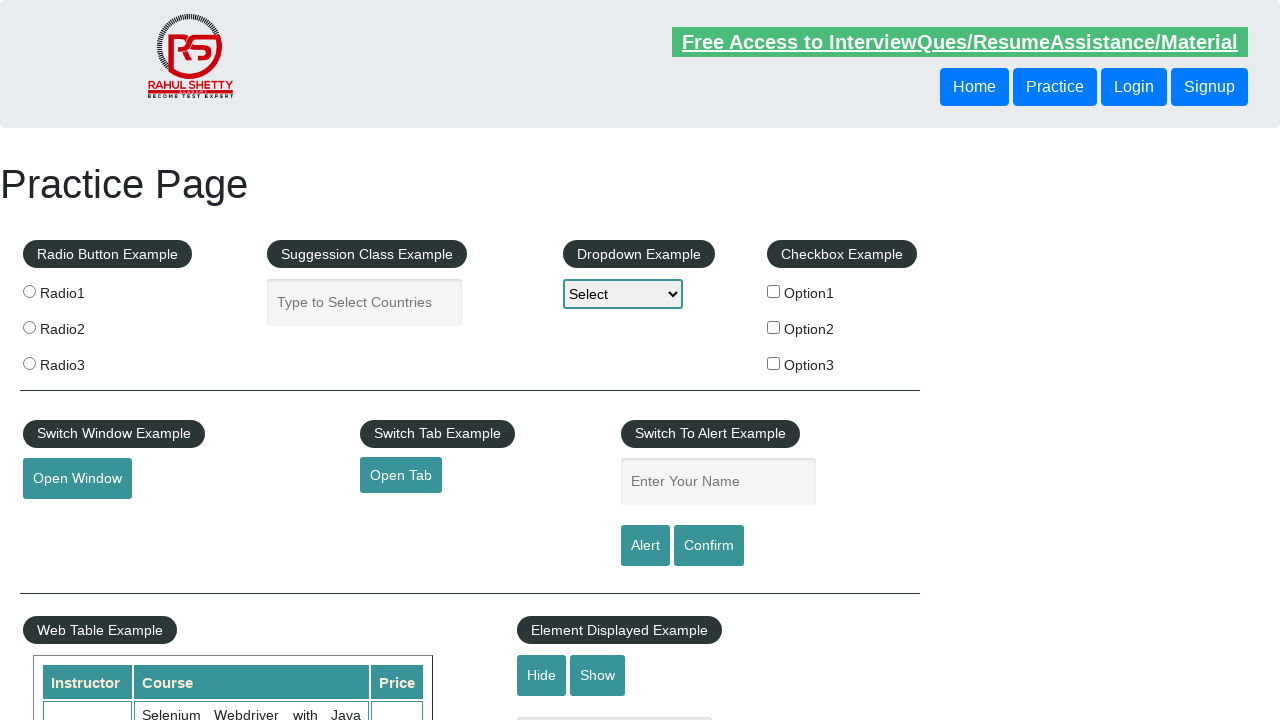

Located all checkboxes on the page
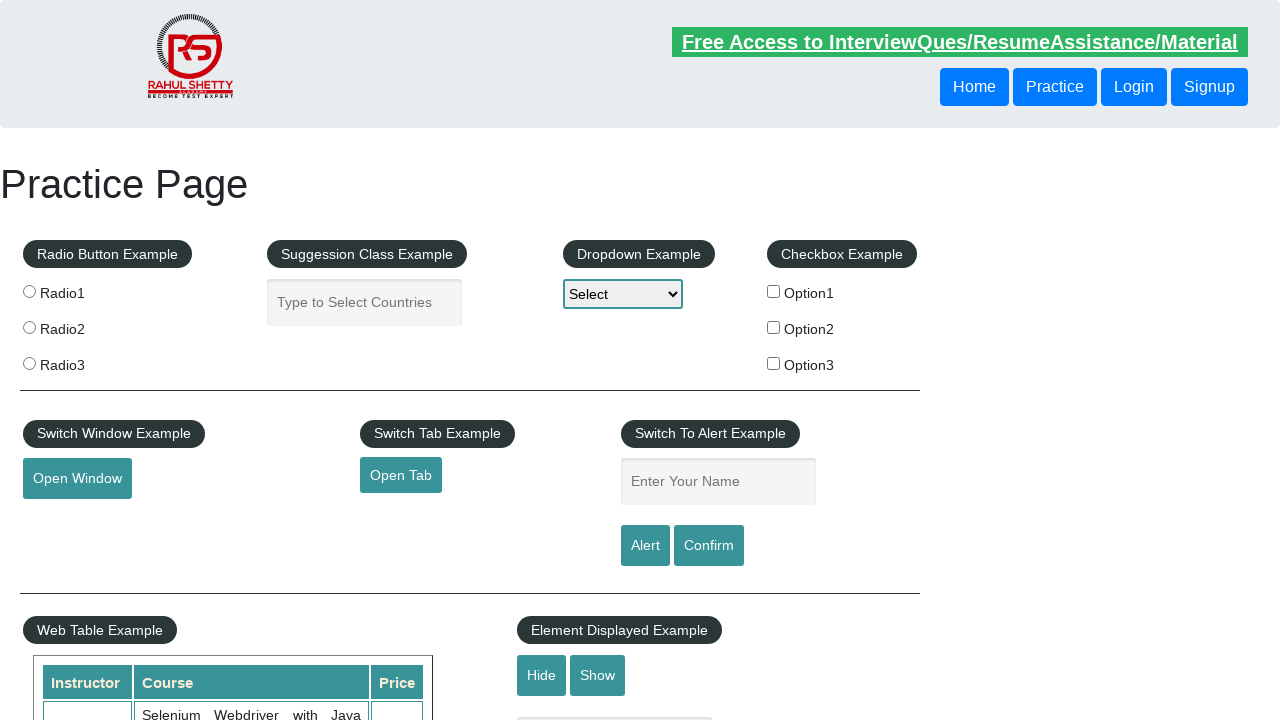

Clicked checkbox with value 'option2' at (774, 327) on xpath=//input[@type='checkbox'] >> nth=1
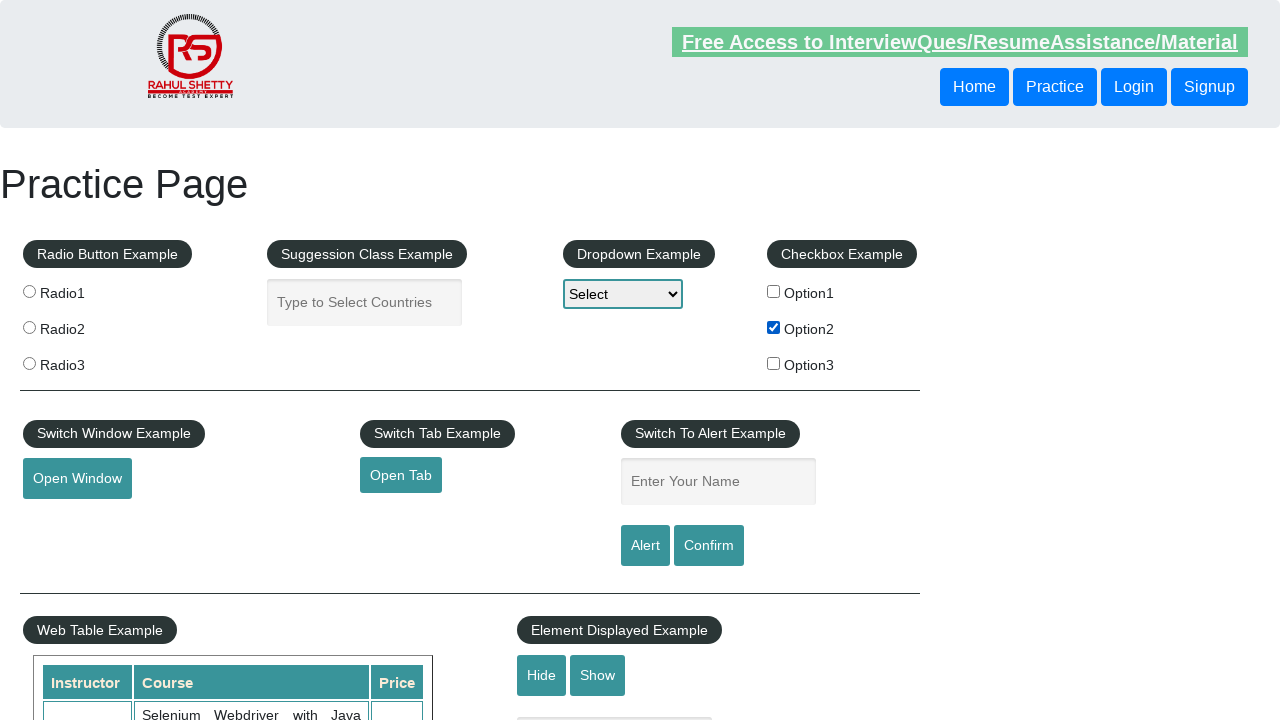

Located all radio buttons on the page
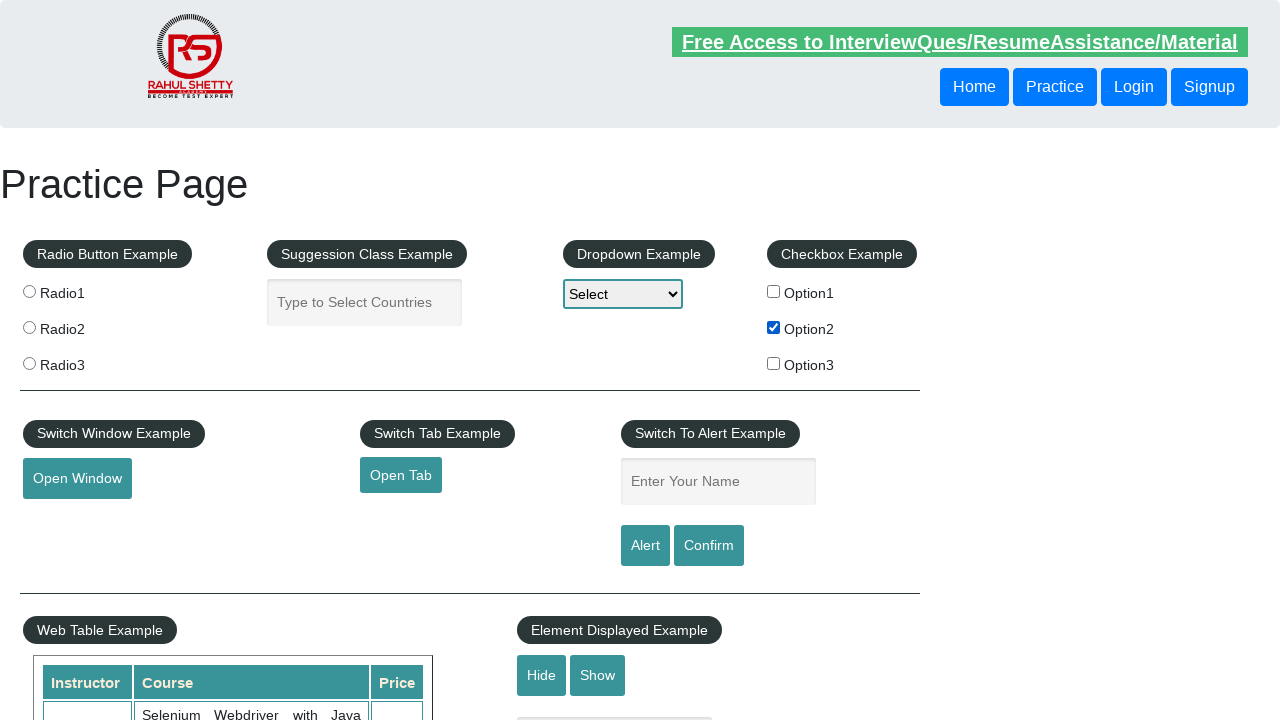

Clicked the second radio button at (29, 327) on xpath=//input[@type='radio'] >> nth=1
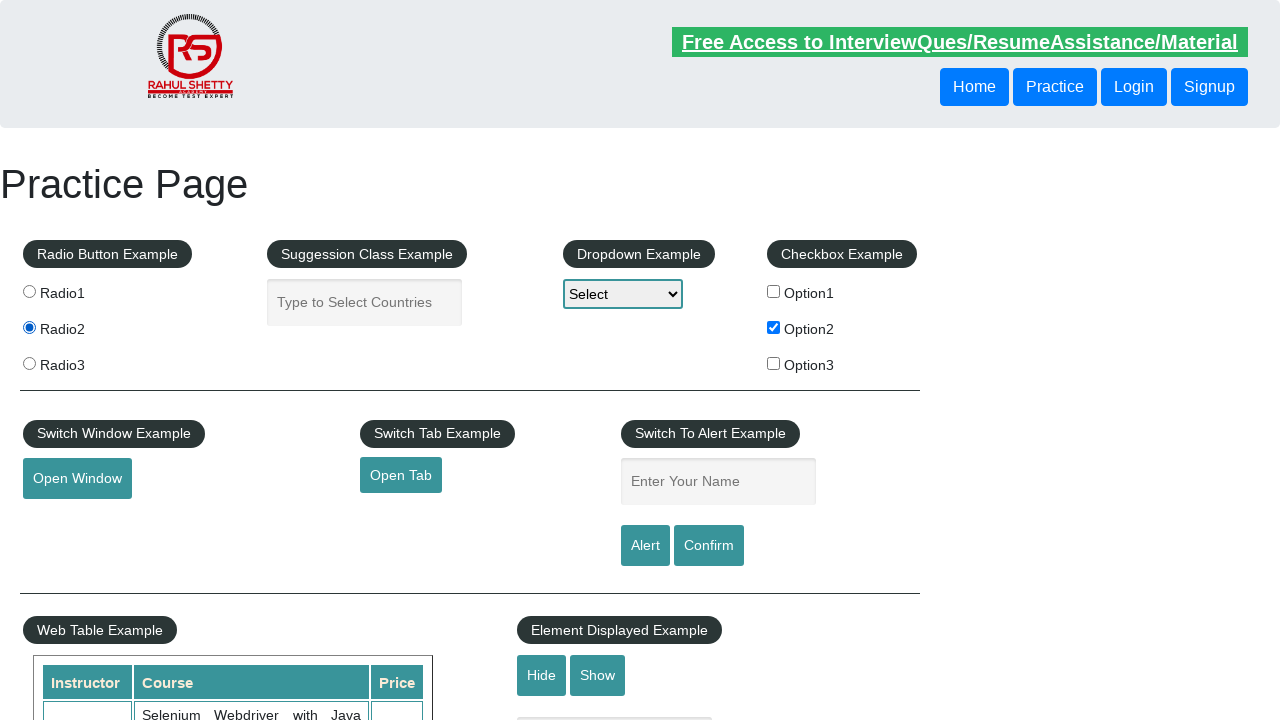

Clicked hide button to hide the text field at (542, 675) on #hide-textbox
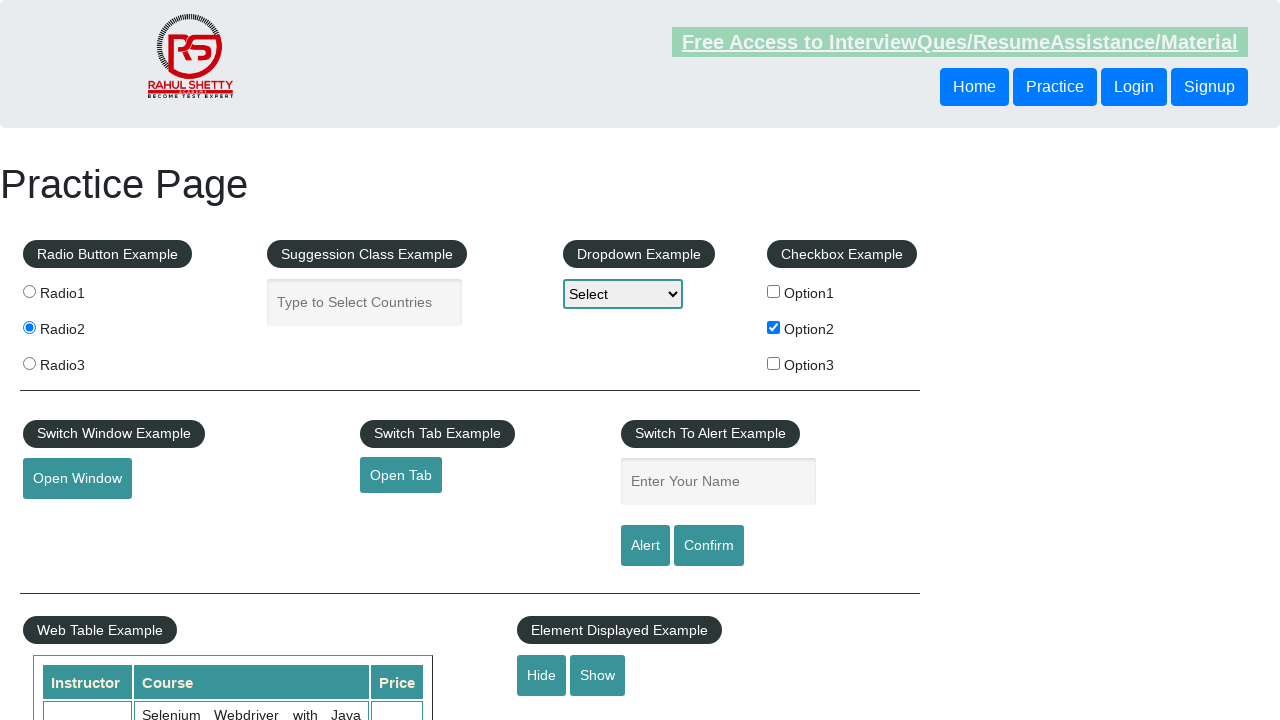

Verified that the text field is hidden
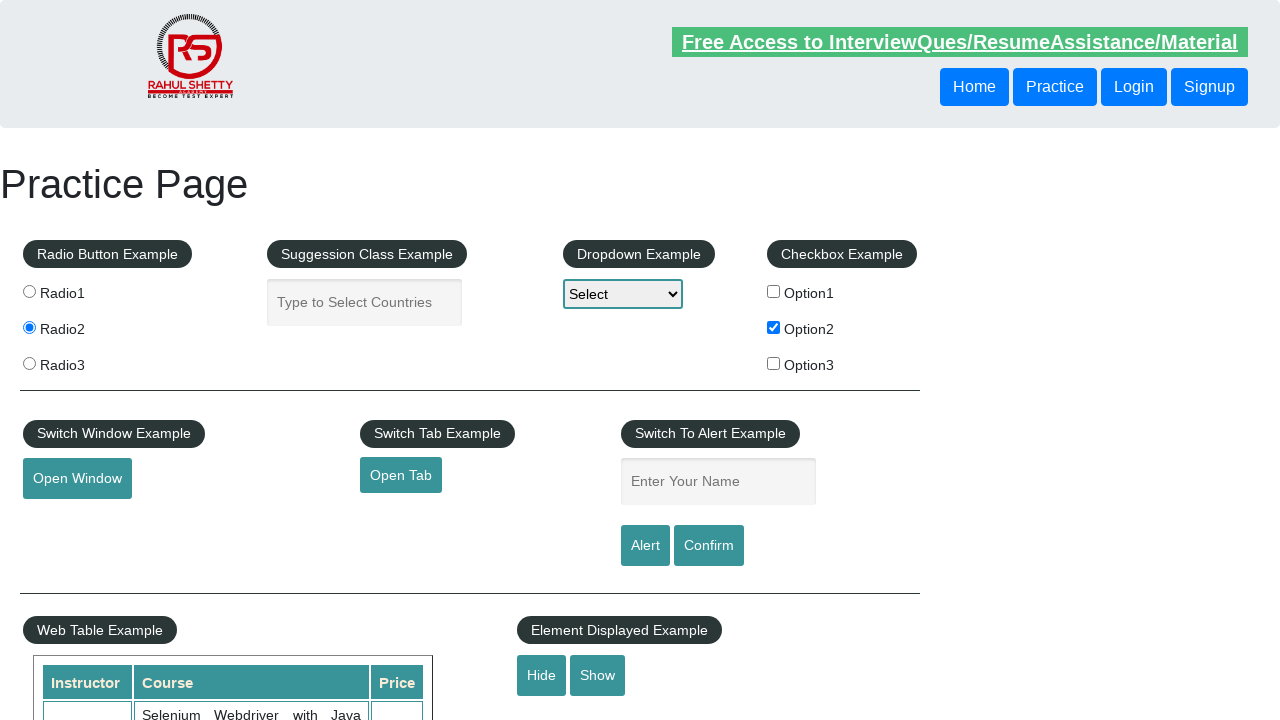

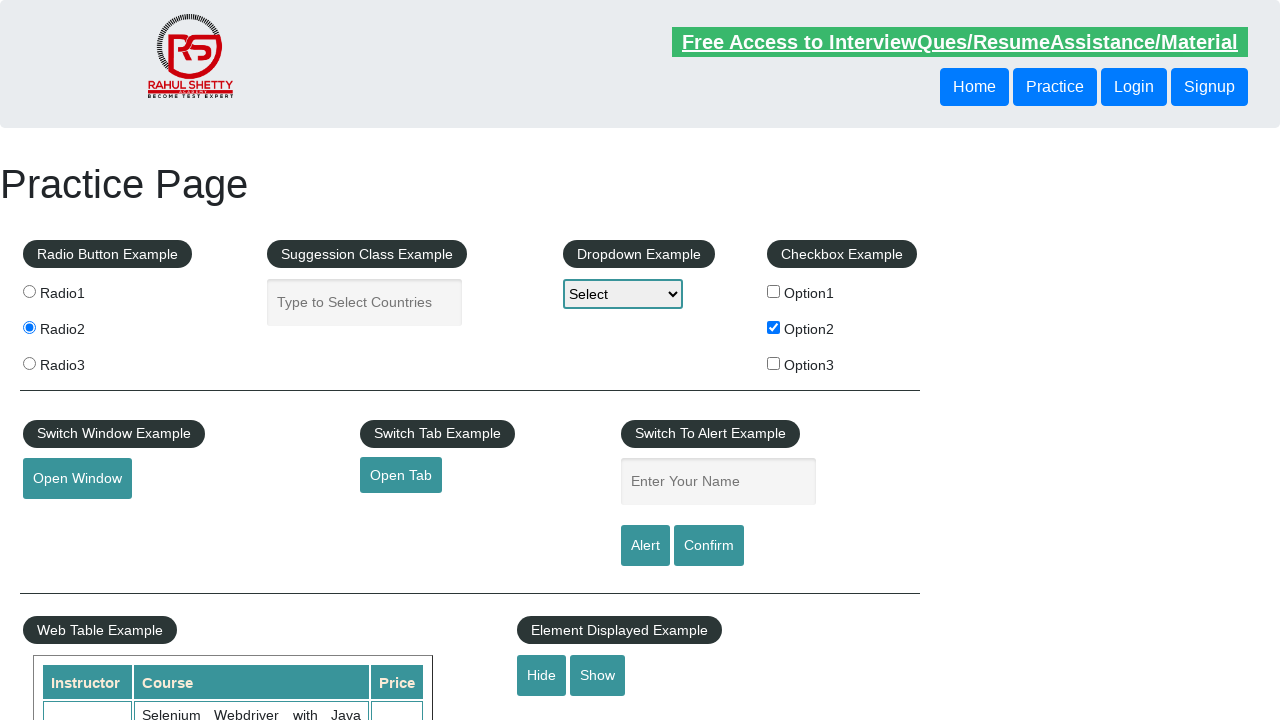